Tests file upload functionality by selecting a file using the file input element on an image upload page

Starting URL: https://syntaxprojects.com/upload-image.php

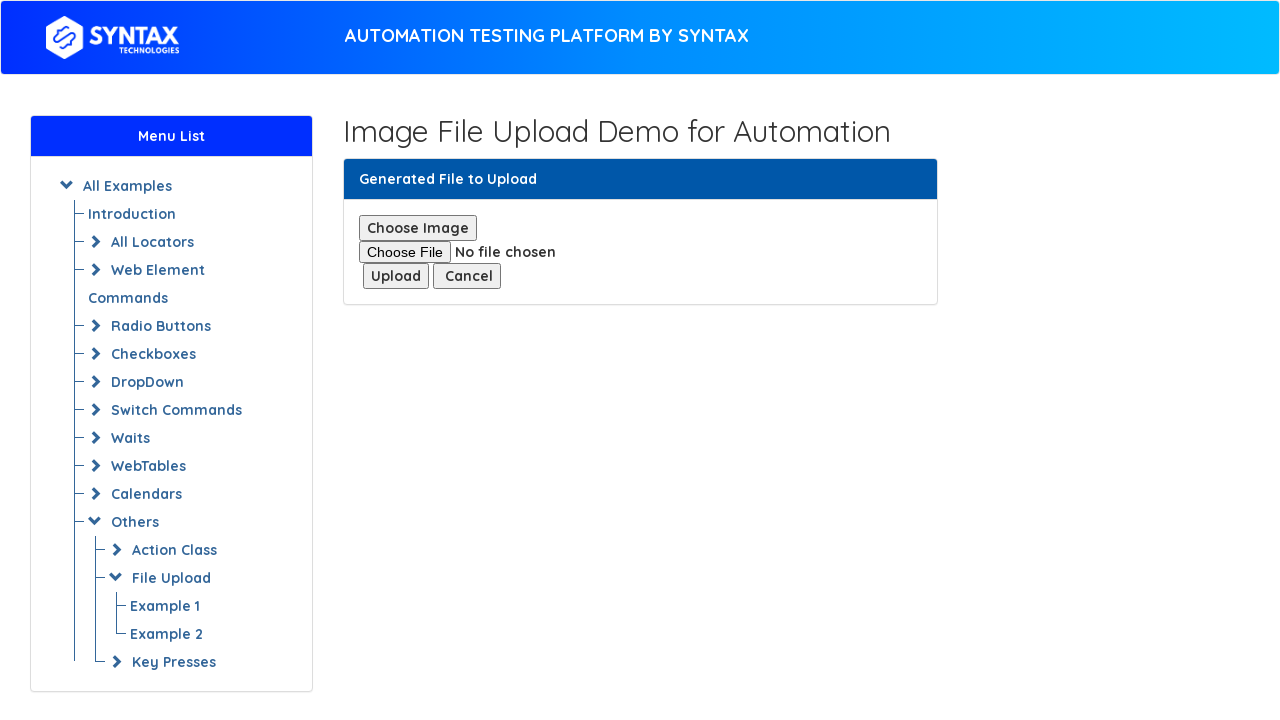

Created temporary test PNG file for upload
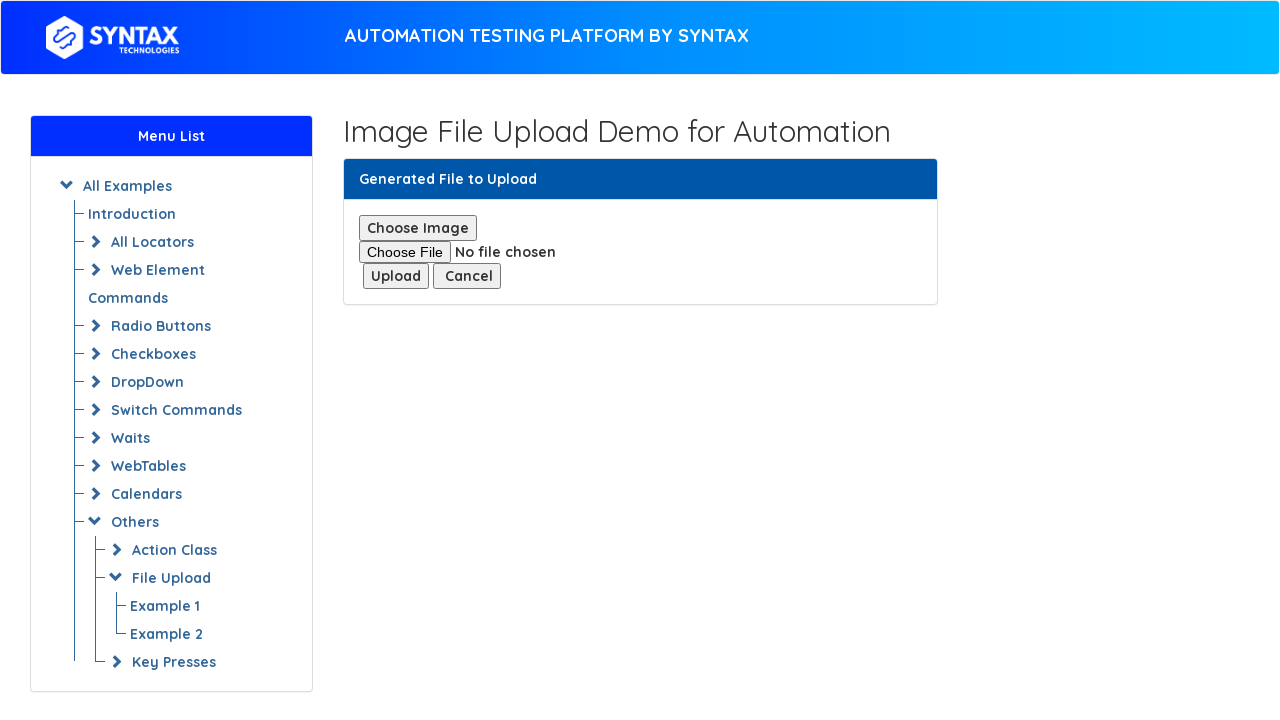

Set input file to image-file element with test PNG
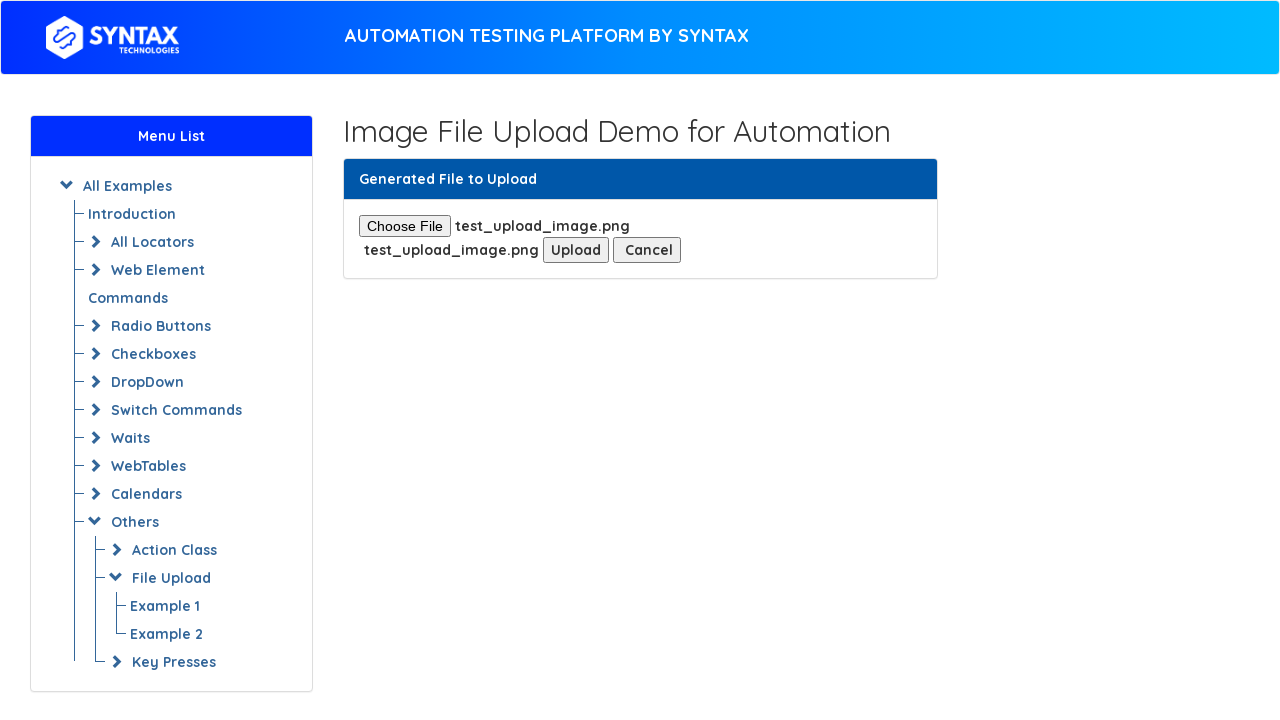

Cleaned up temporary test file
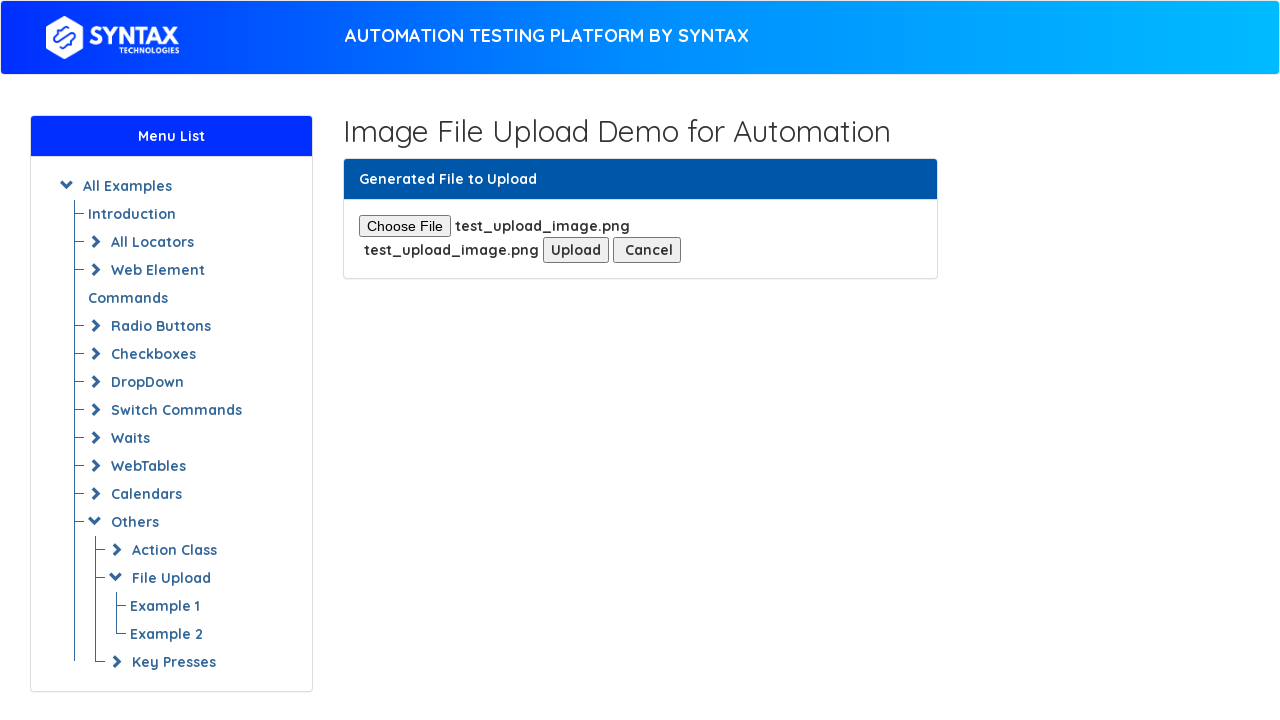

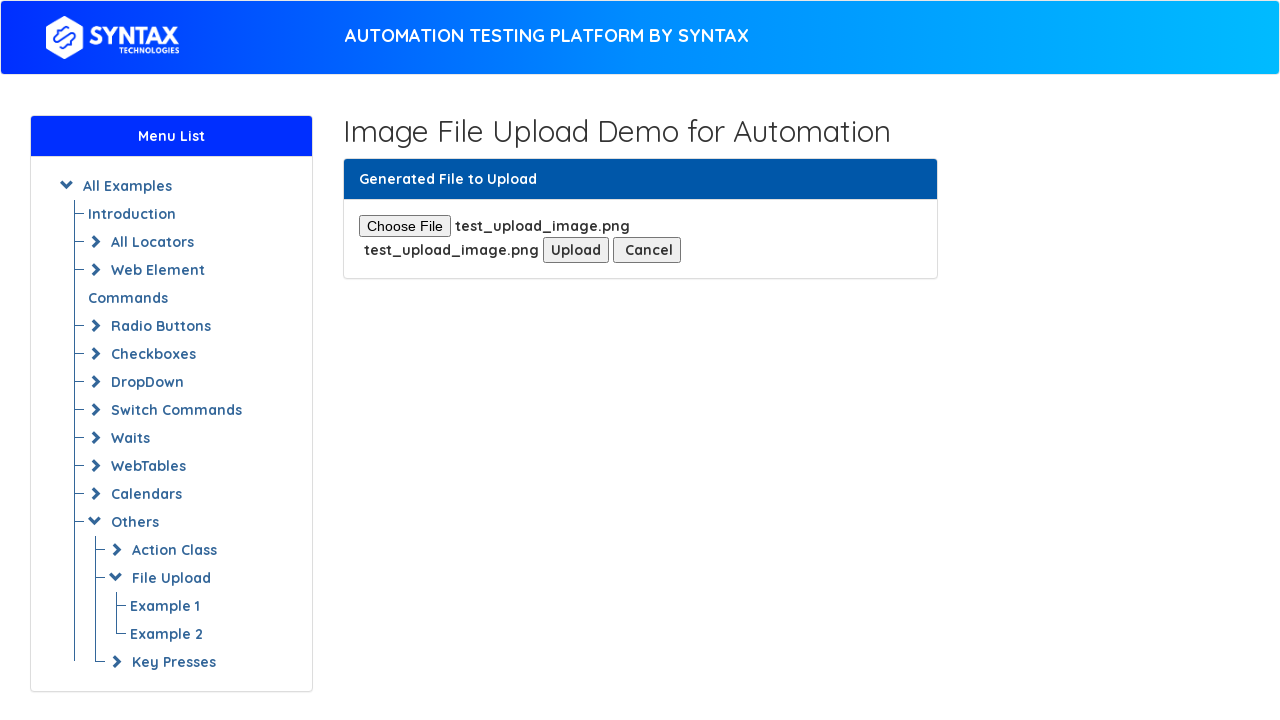